Tests a dropdown select element by iterating through all available options and selecting each one sequentially to verify dropdown functionality.

Starting URL: https://syntaxprojects.com/basic-select-dropdown-demo.php

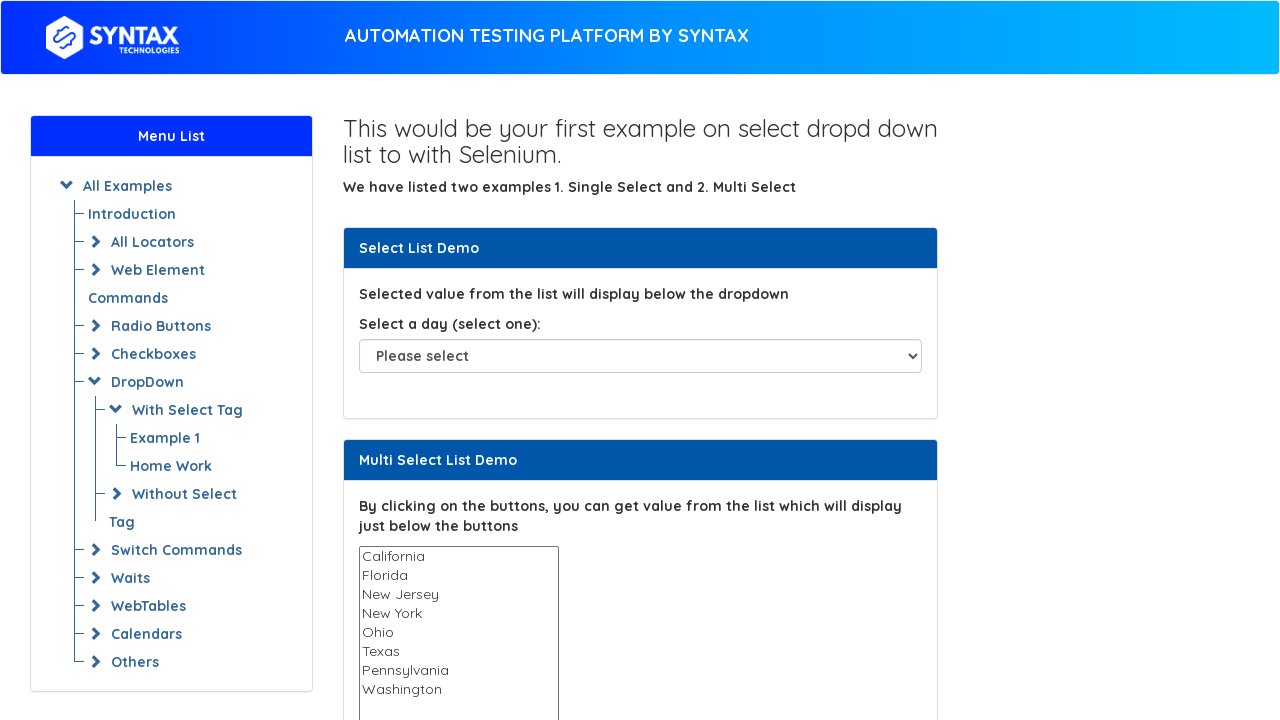

Waited for dropdown element to be available
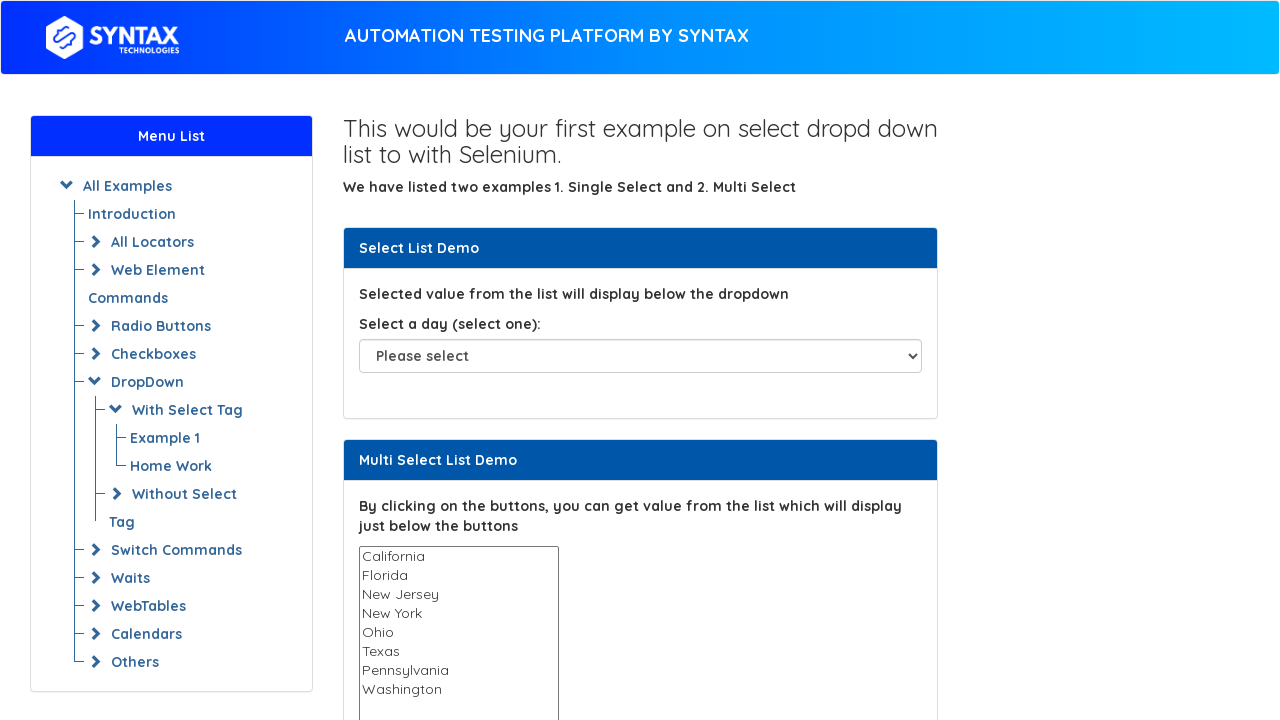

Located dropdown element
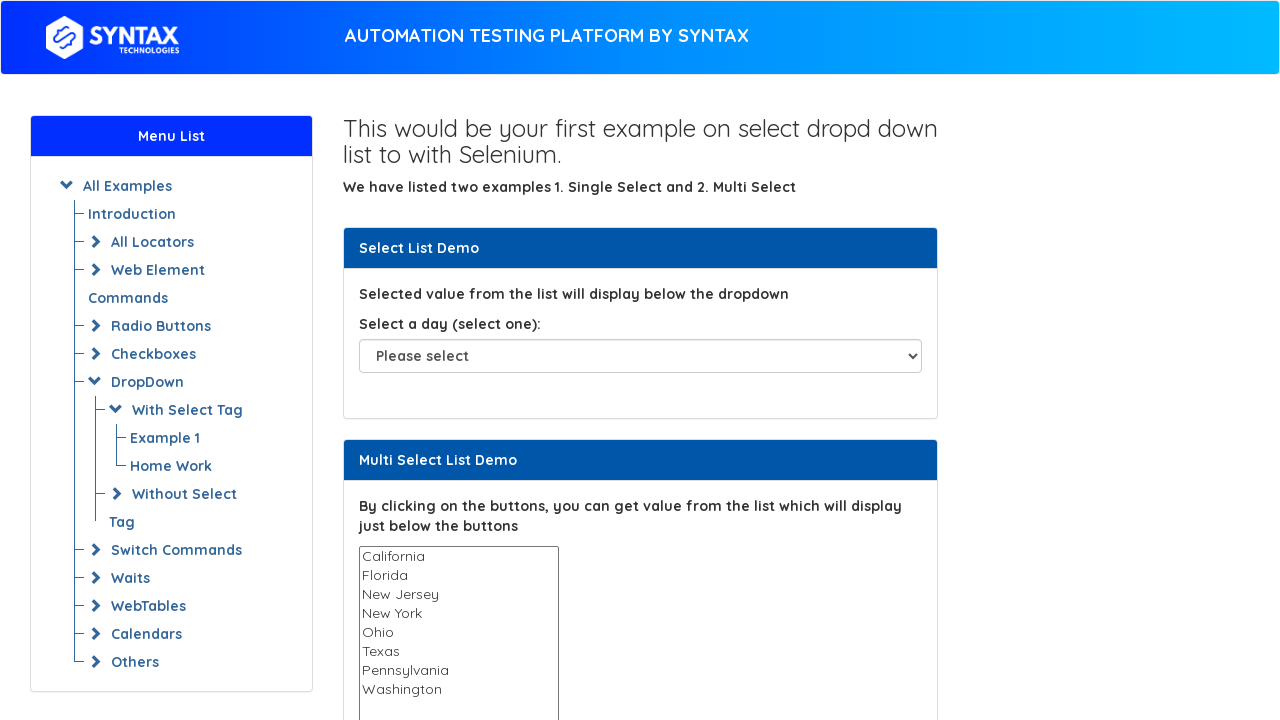

Retrieved all dropdown options
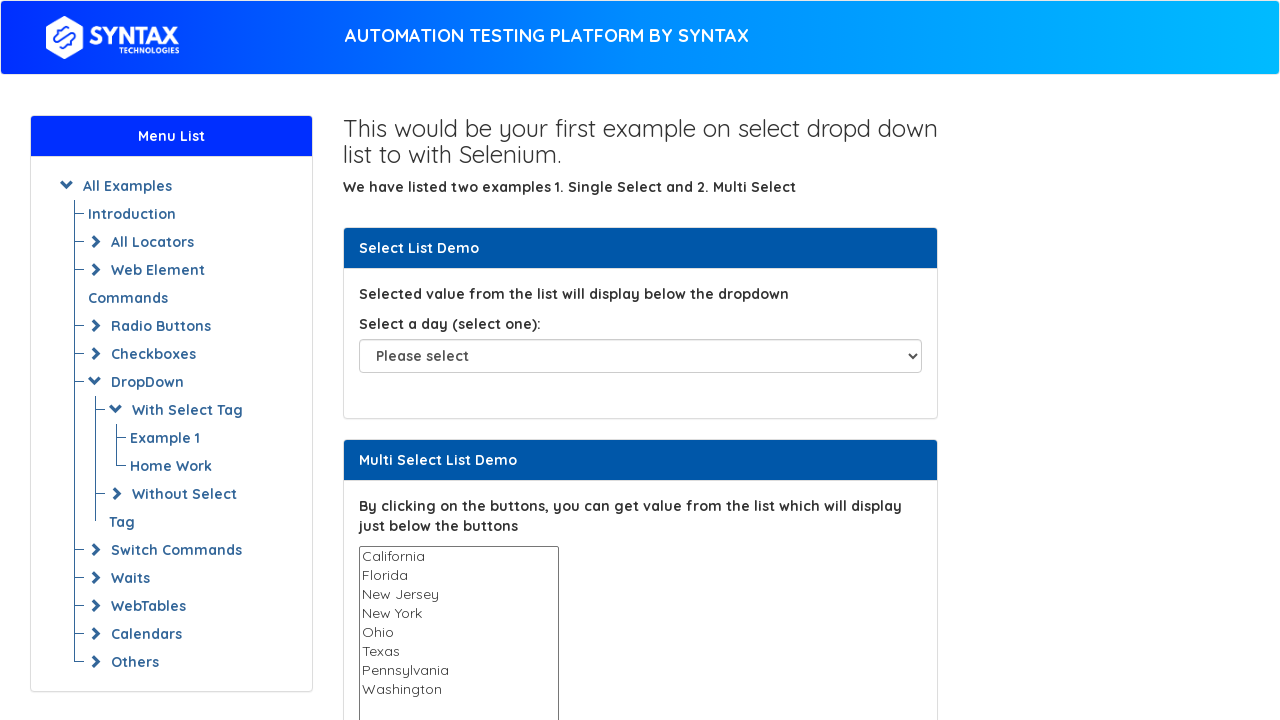

Found 8 total options in dropdown
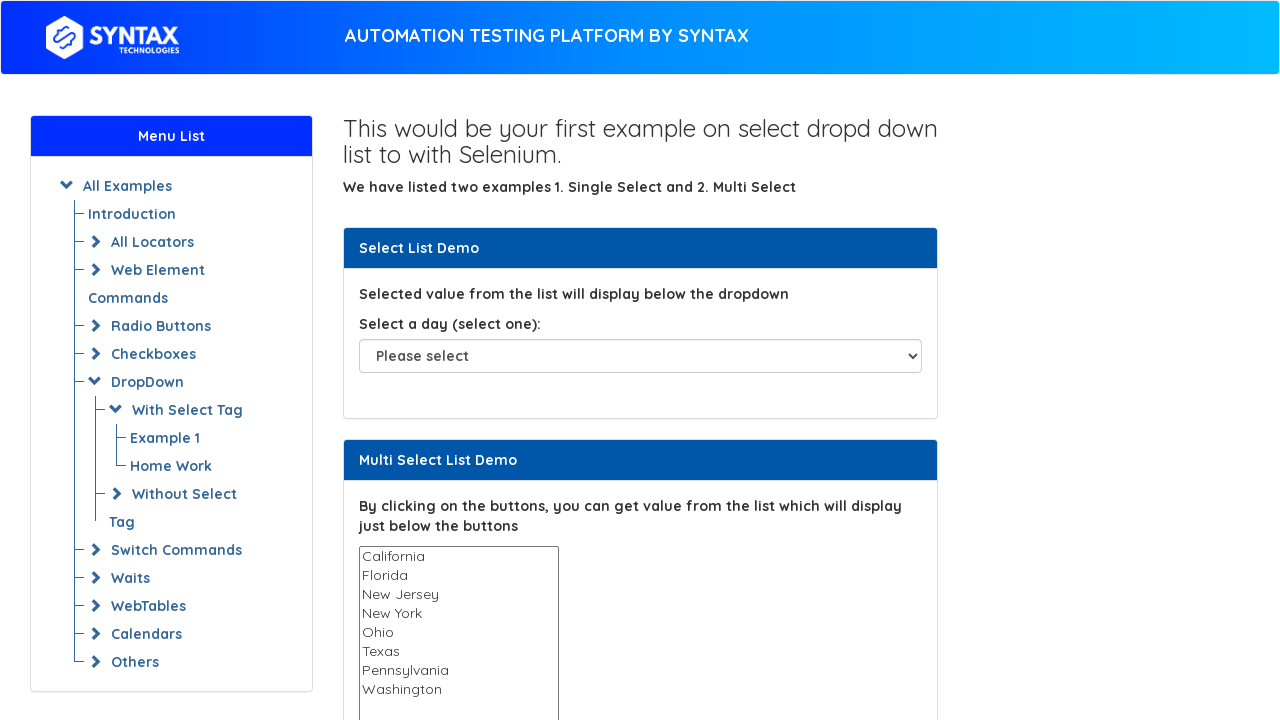

Retrieved value attribute for option at index 1
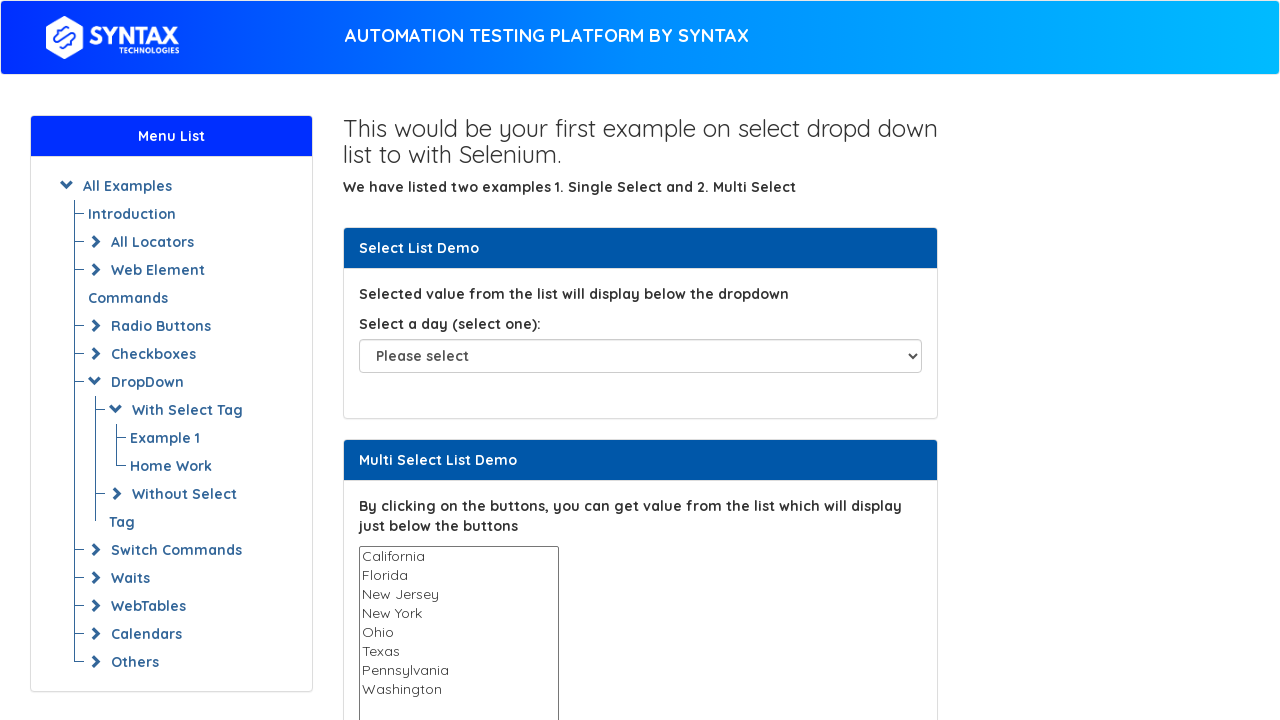

Selected dropdown option at index 1 with value 'Sunday' on #select-demo
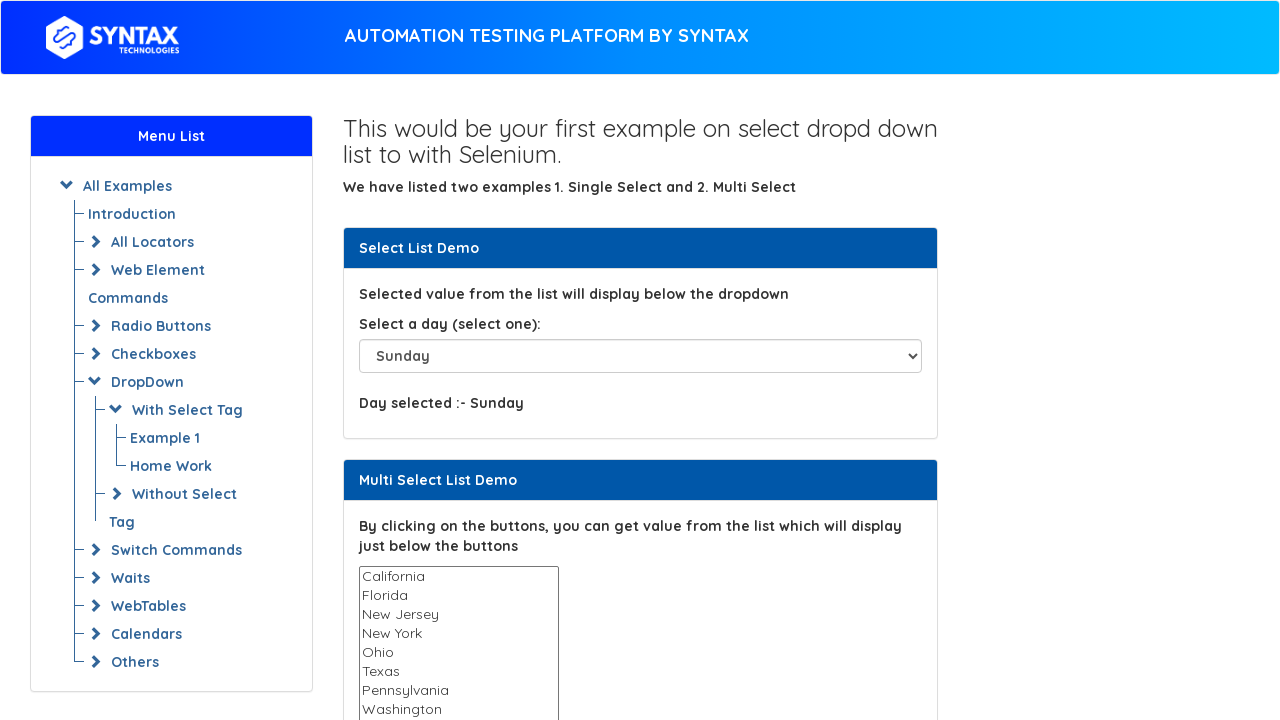

Waited 500ms to observe selection
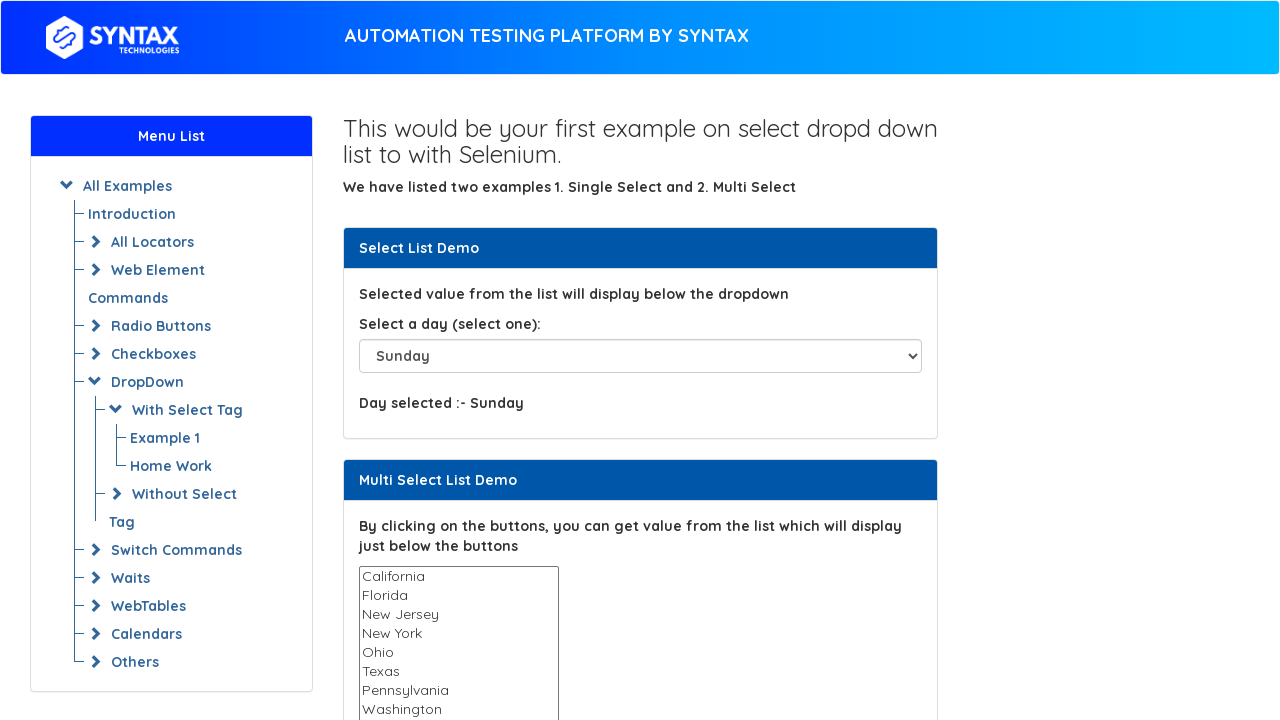

Retrieved value attribute for option at index 2
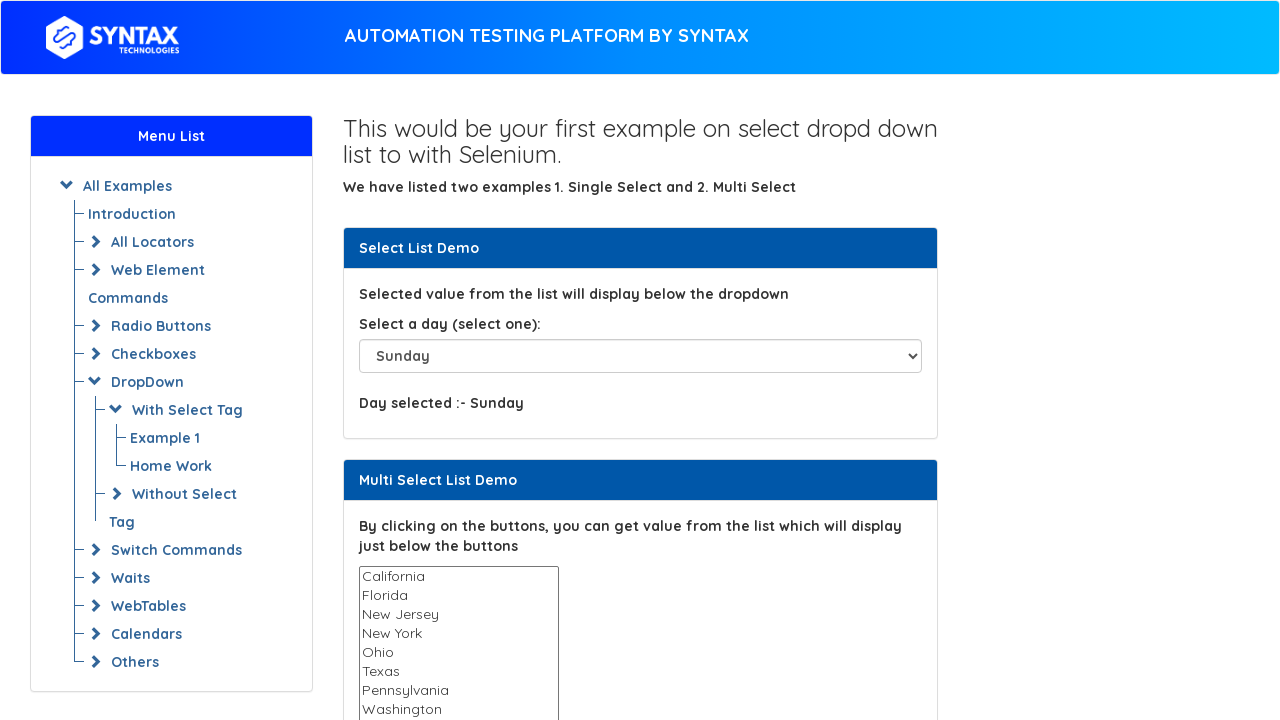

Selected dropdown option at index 2 with value 'Monday' on #select-demo
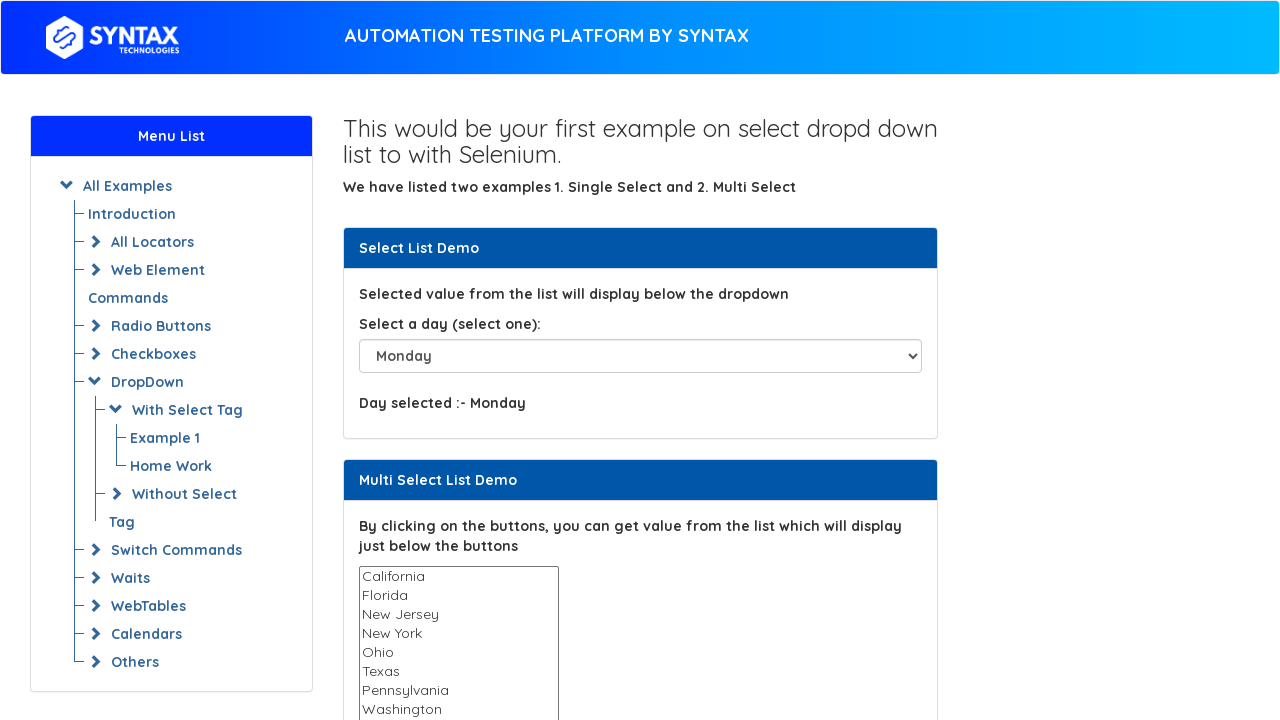

Waited 500ms to observe selection
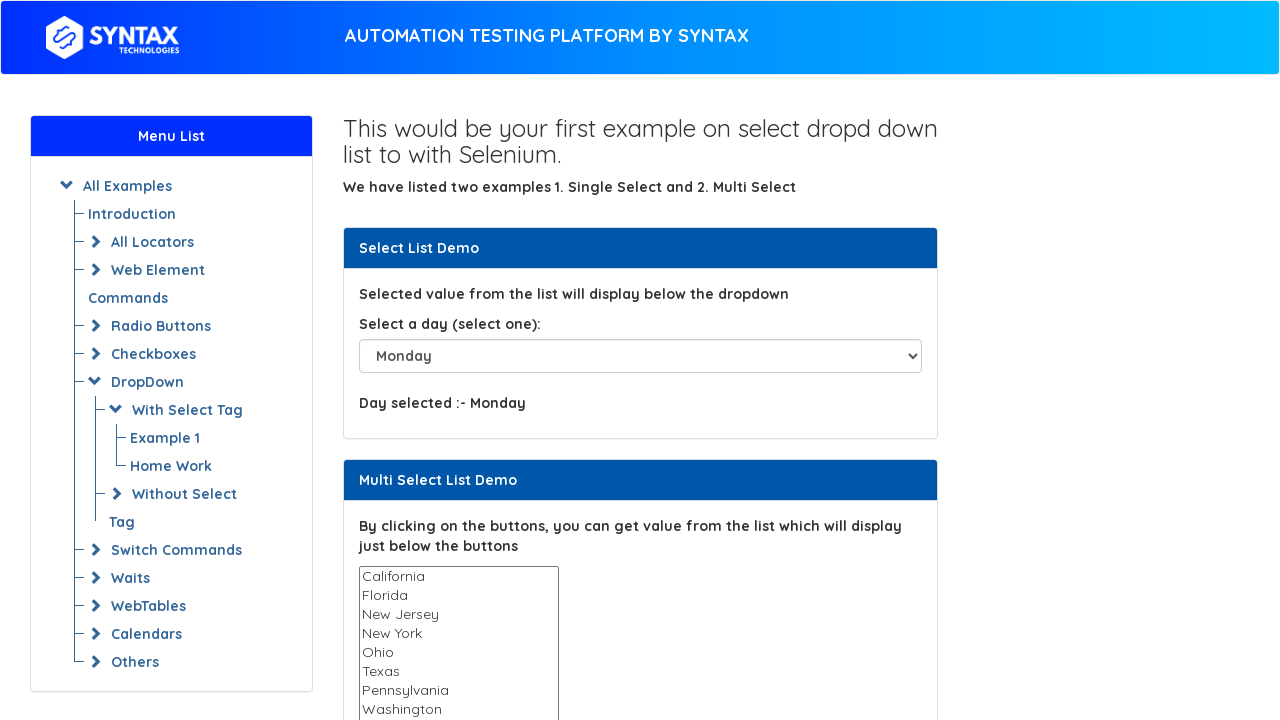

Retrieved value attribute for option at index 3
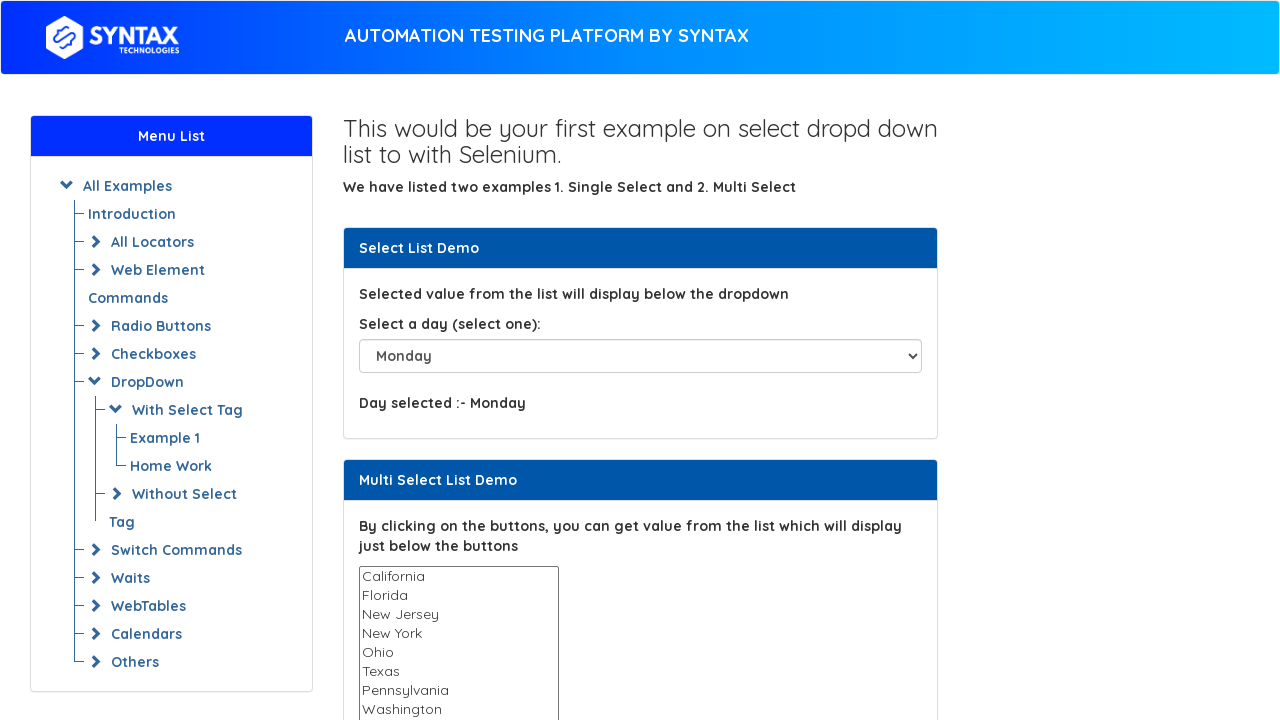

Selected dropdown option at index 3 with value 'Tuesday' on #select-demo
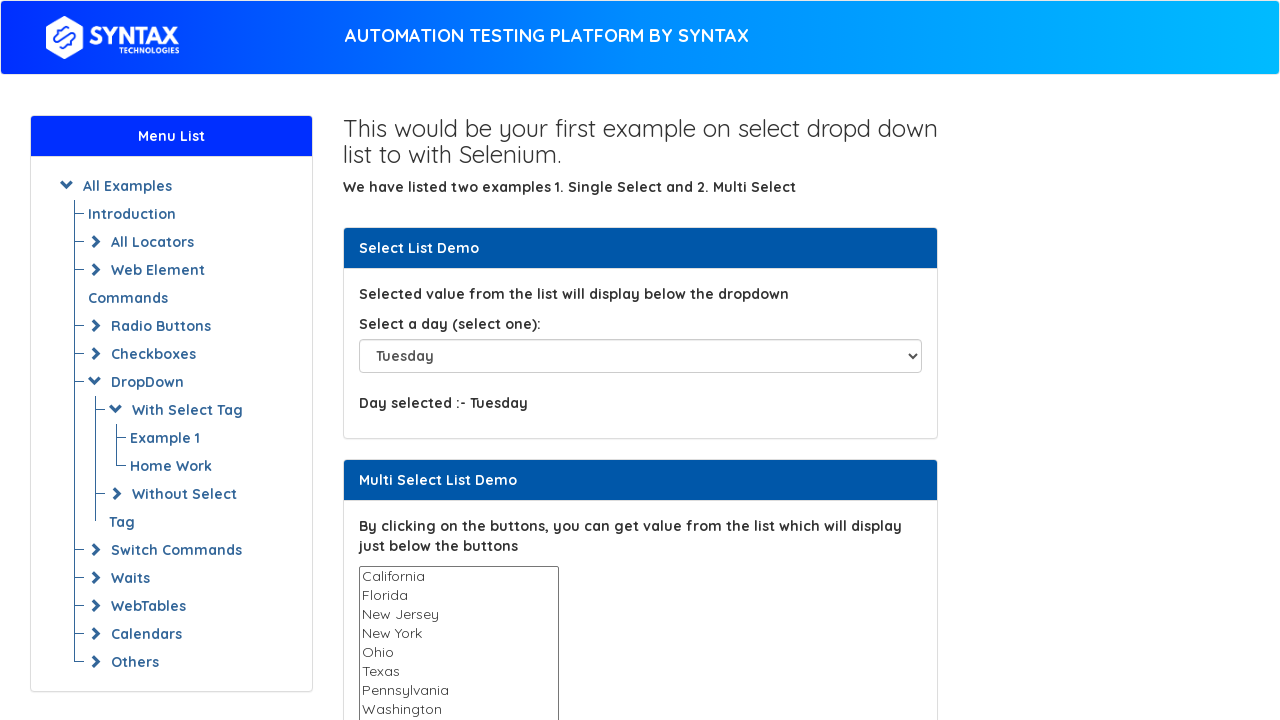

Waited 500ms to observe selection
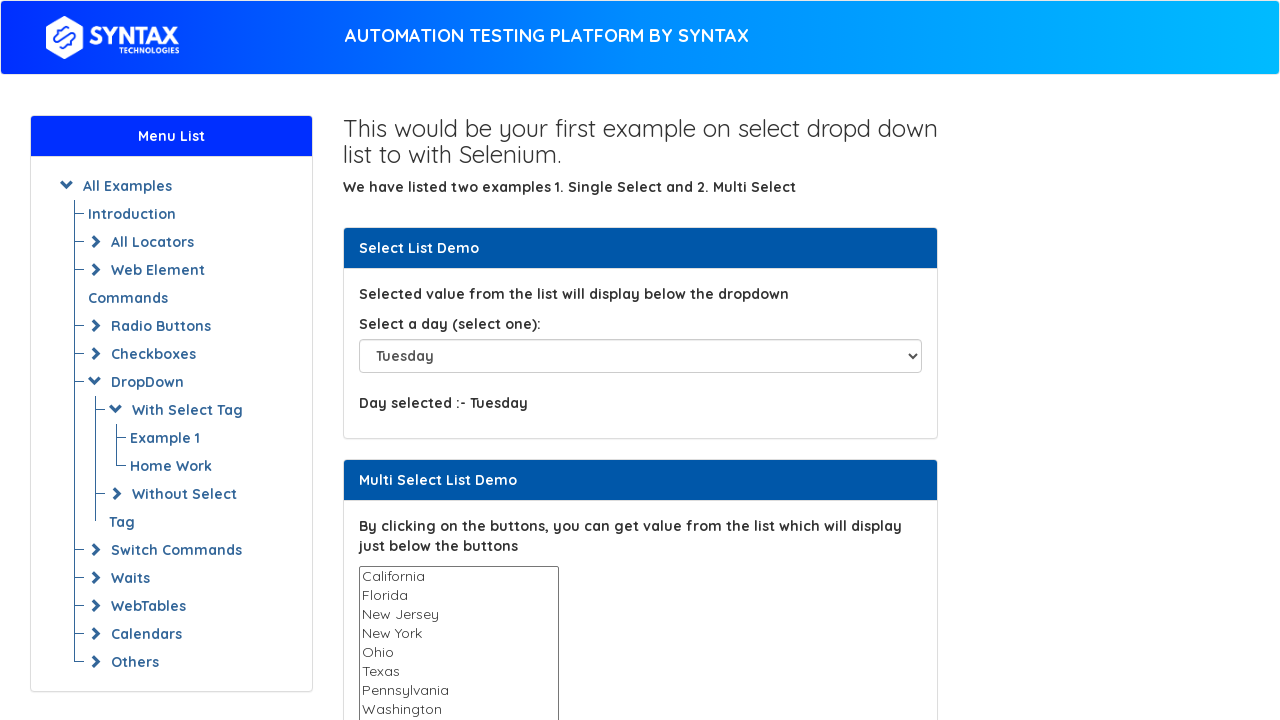

Retrieved value attribute for option at index 4
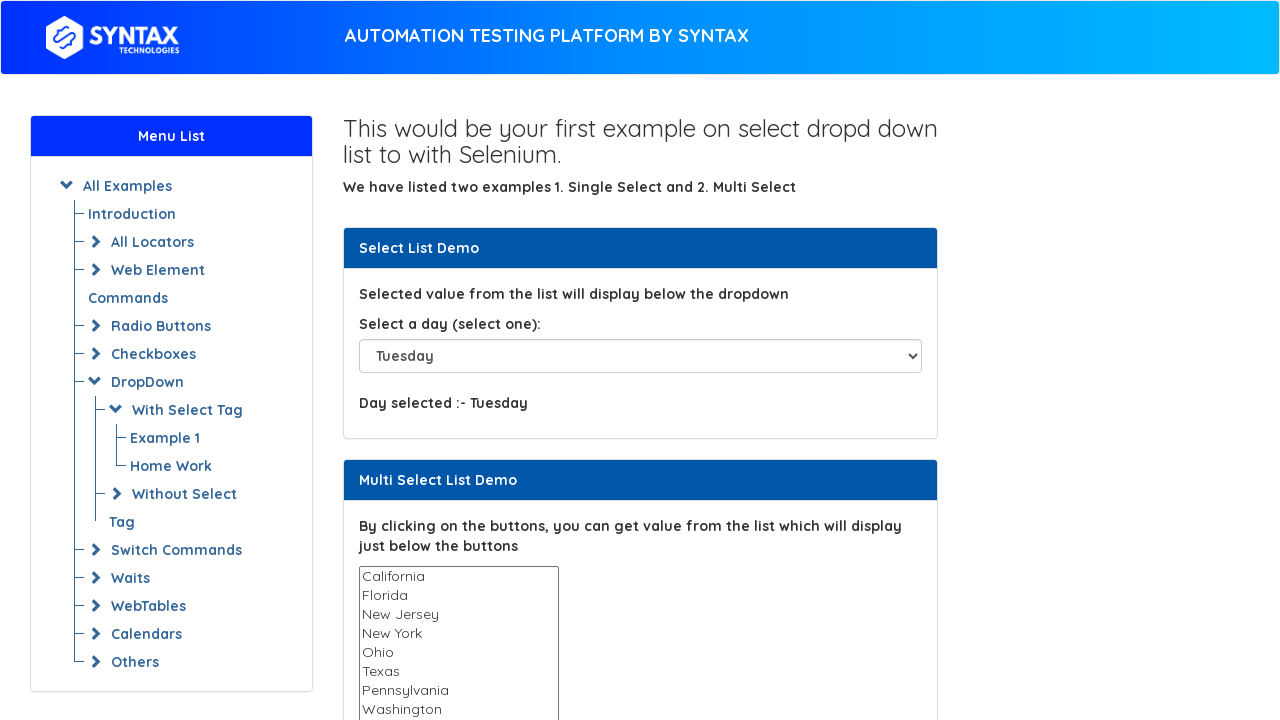

Selected dropdown option at index 4 with value 'Wednesday' on #select-demo
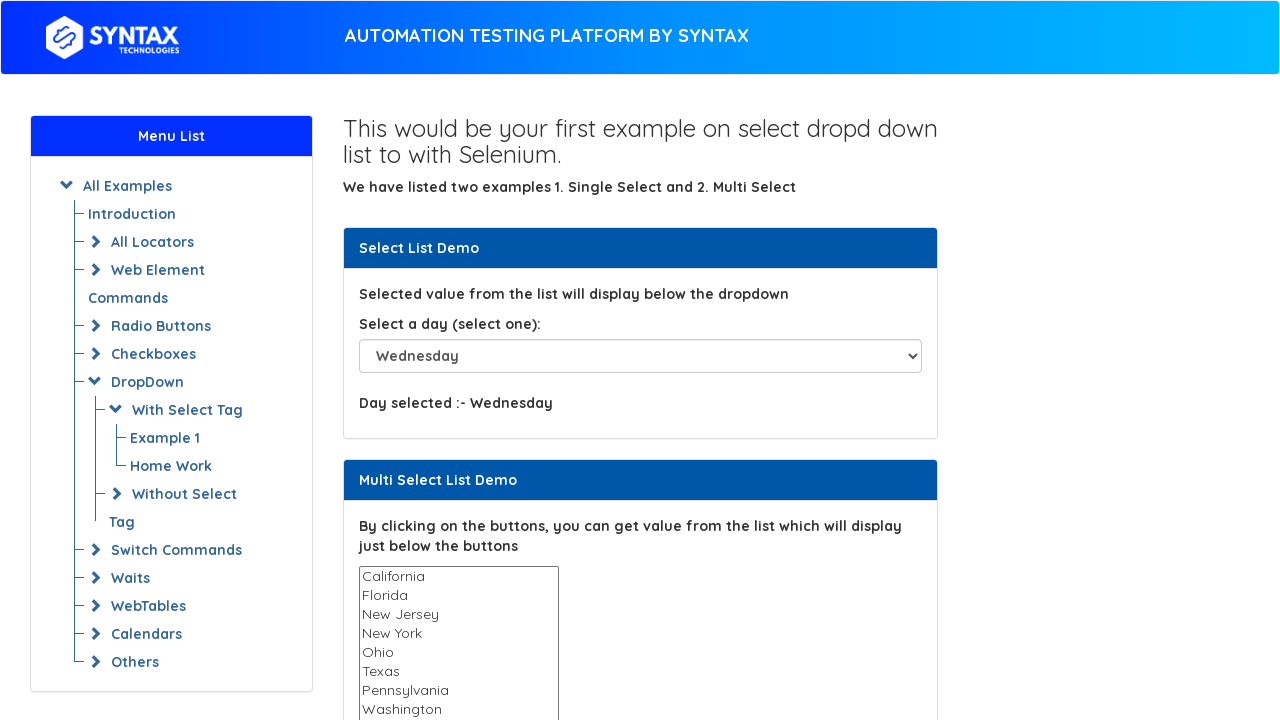

Waited 500ms to observe selection
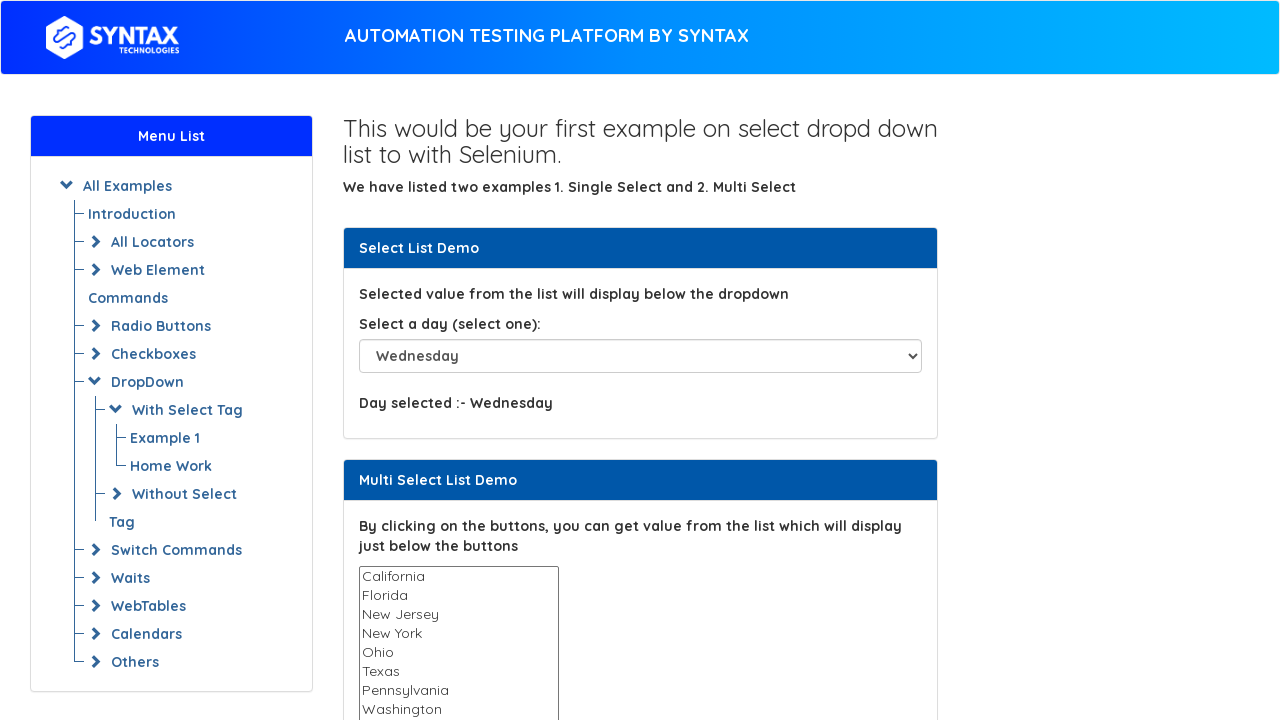

Retrieved value attribute for option at index 5
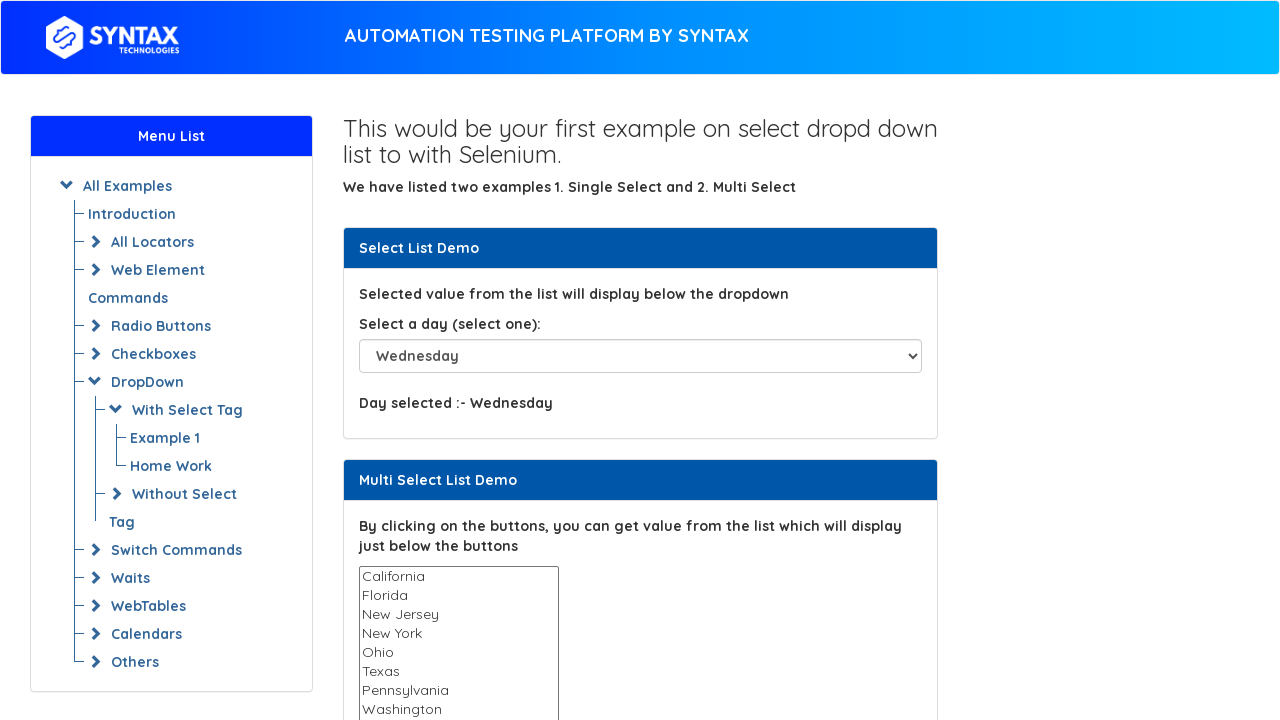

Selected dropdown option at index 5 with value 'Thursday' on #select-demo
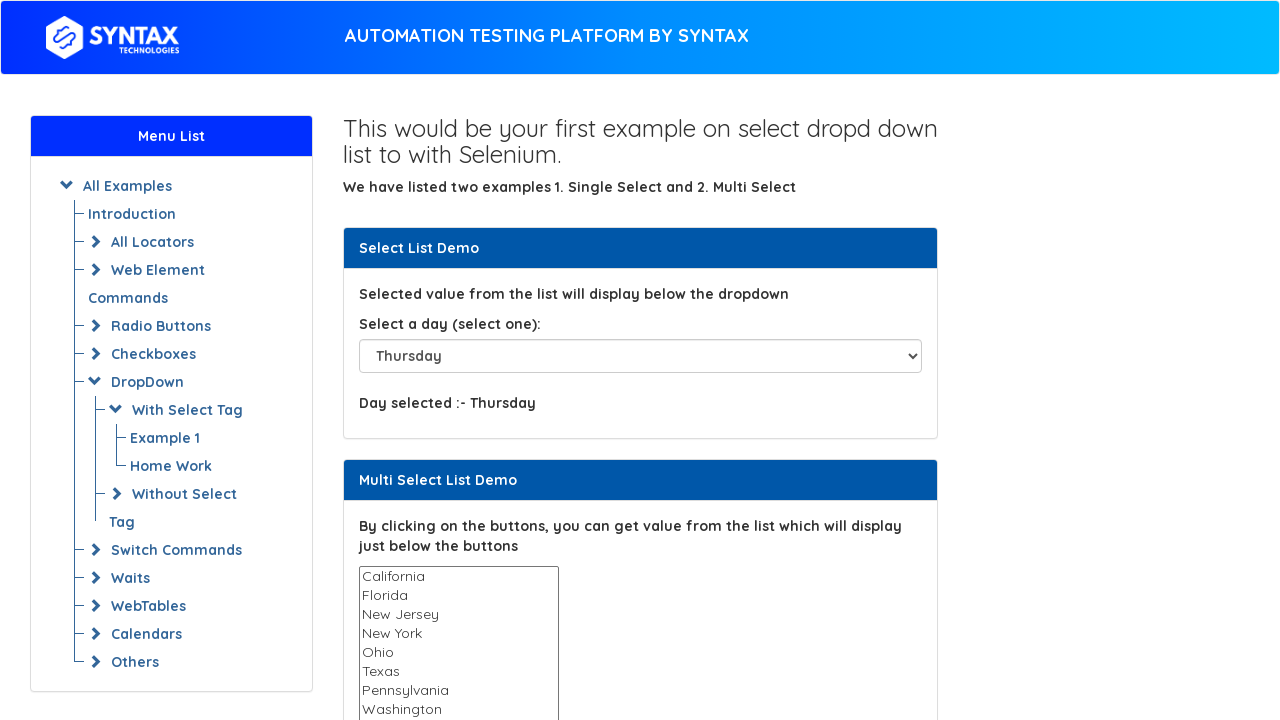

Waited 500ms to observe selection
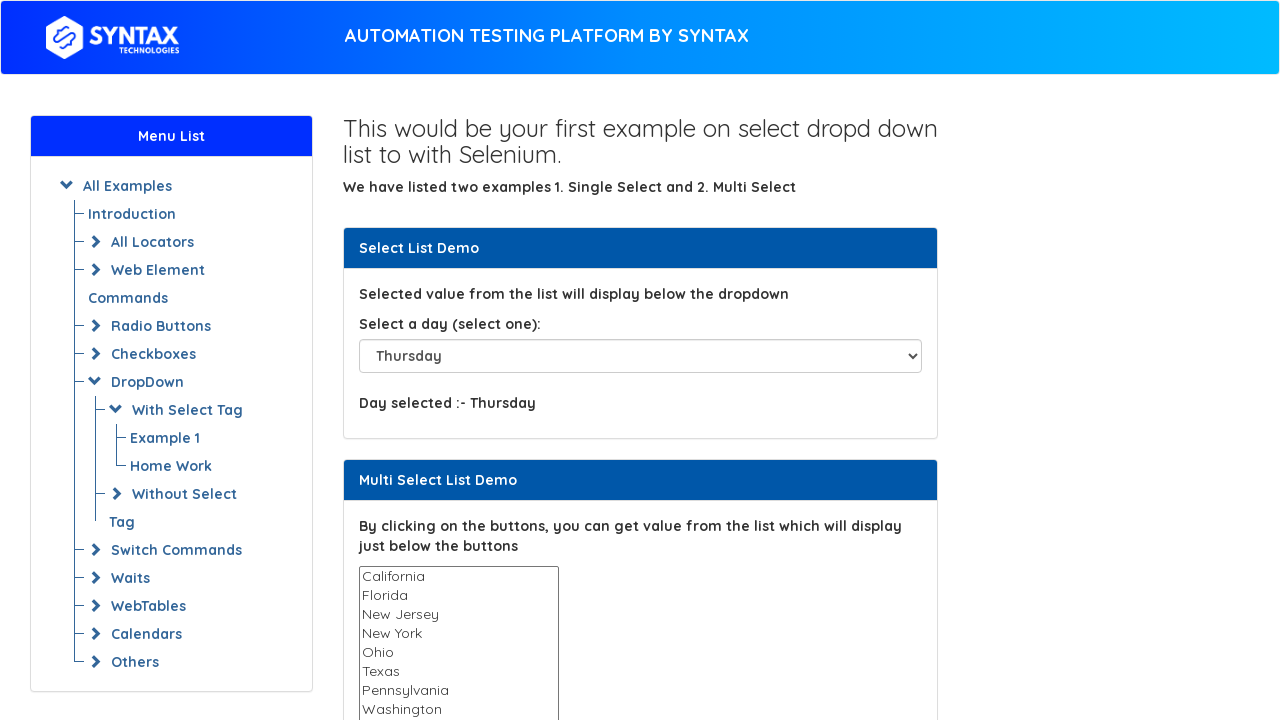

Retrieved value attribute for option at index 6
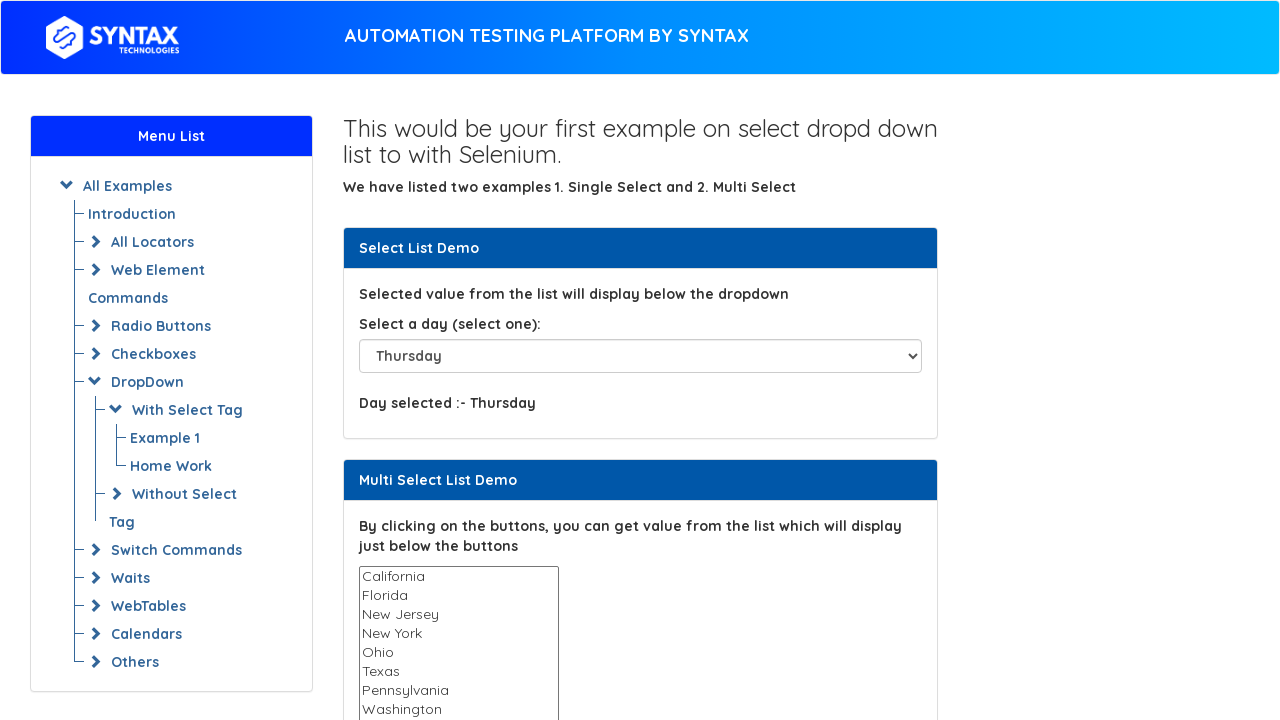

Selected dropdown option at index 6 with value 'Friday' on #select-demo
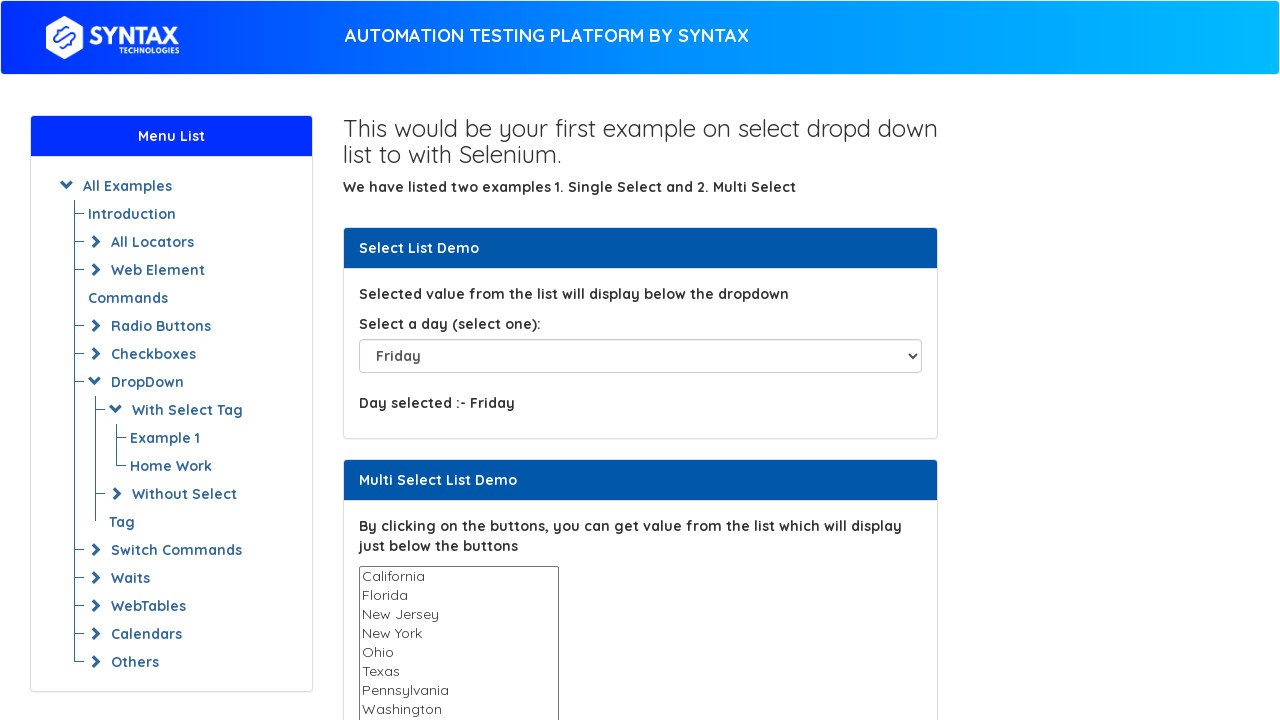

Waited 500ms to observe selection
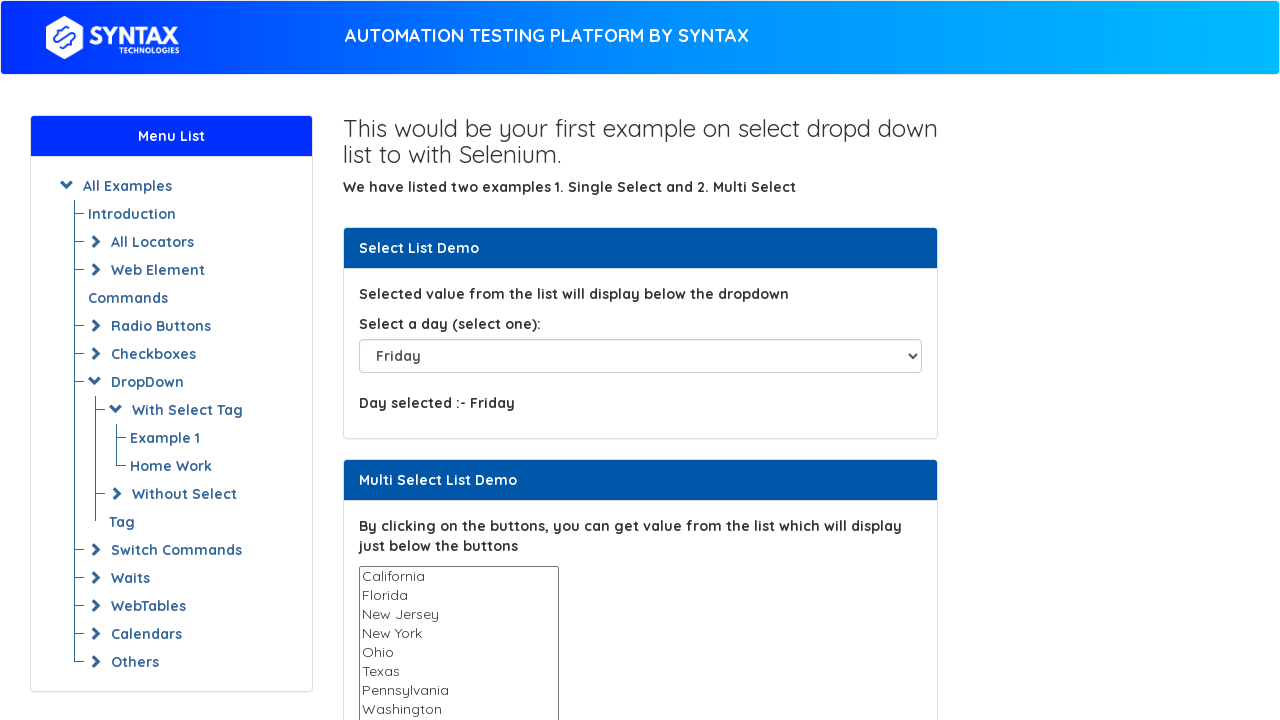

Retrieved value attribute for option at index 7
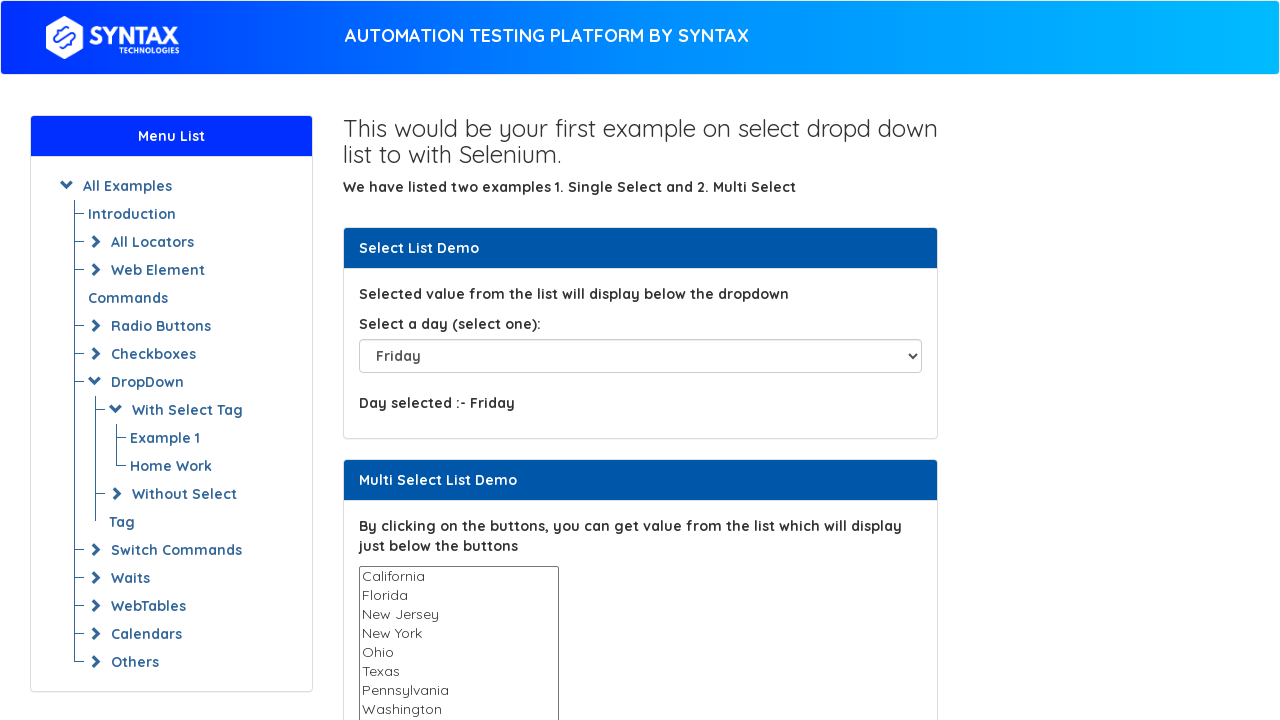

Selected dropdown option at index 7 with value 'Saturday' on #select-demo
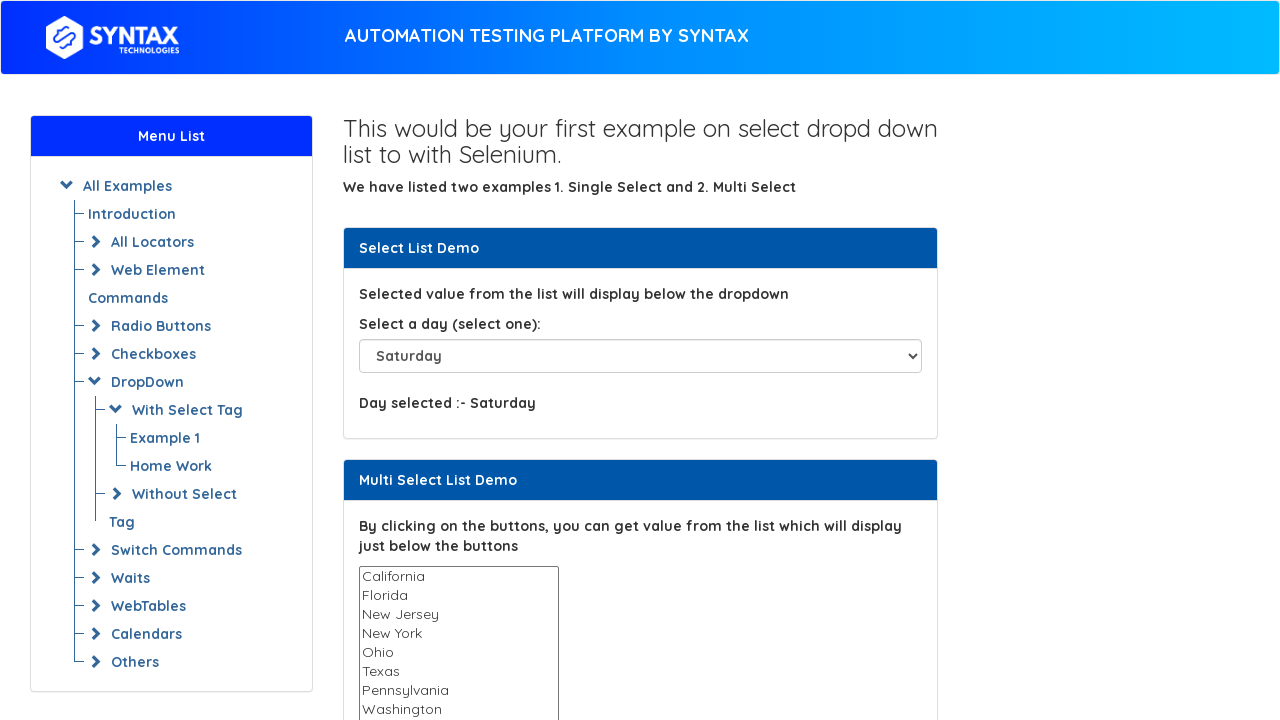

Waited 500ms to observe selection
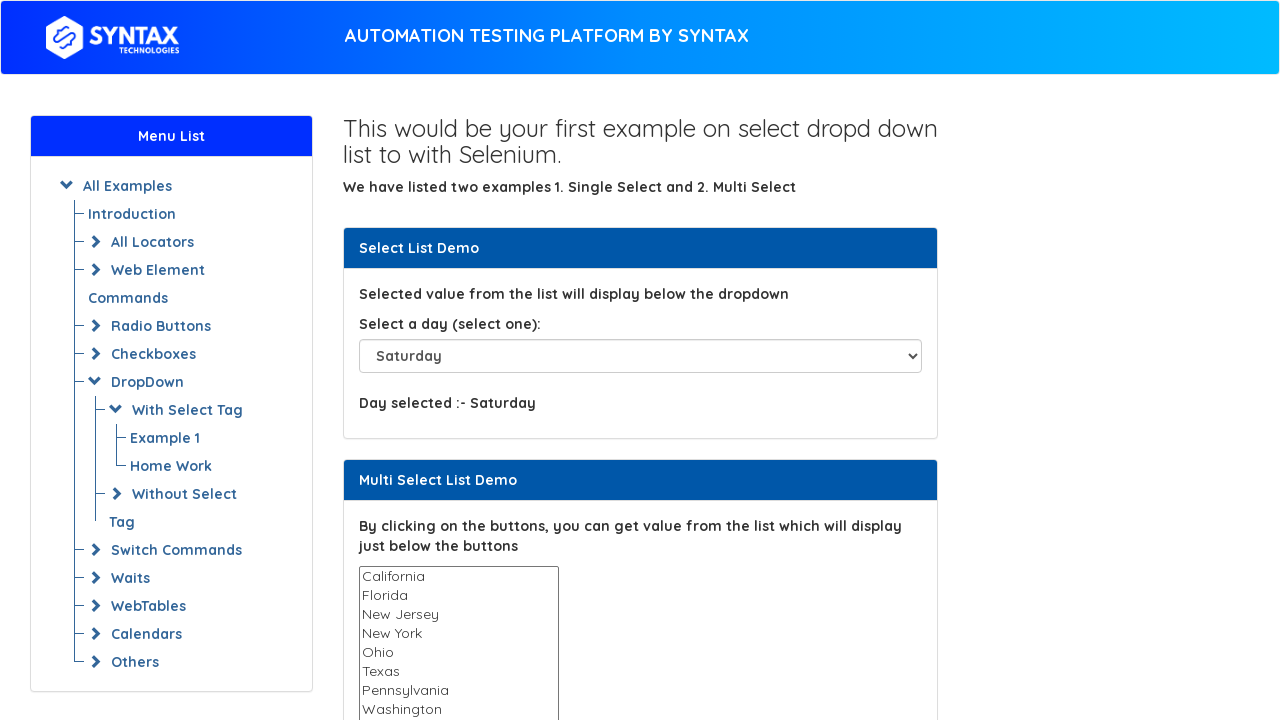

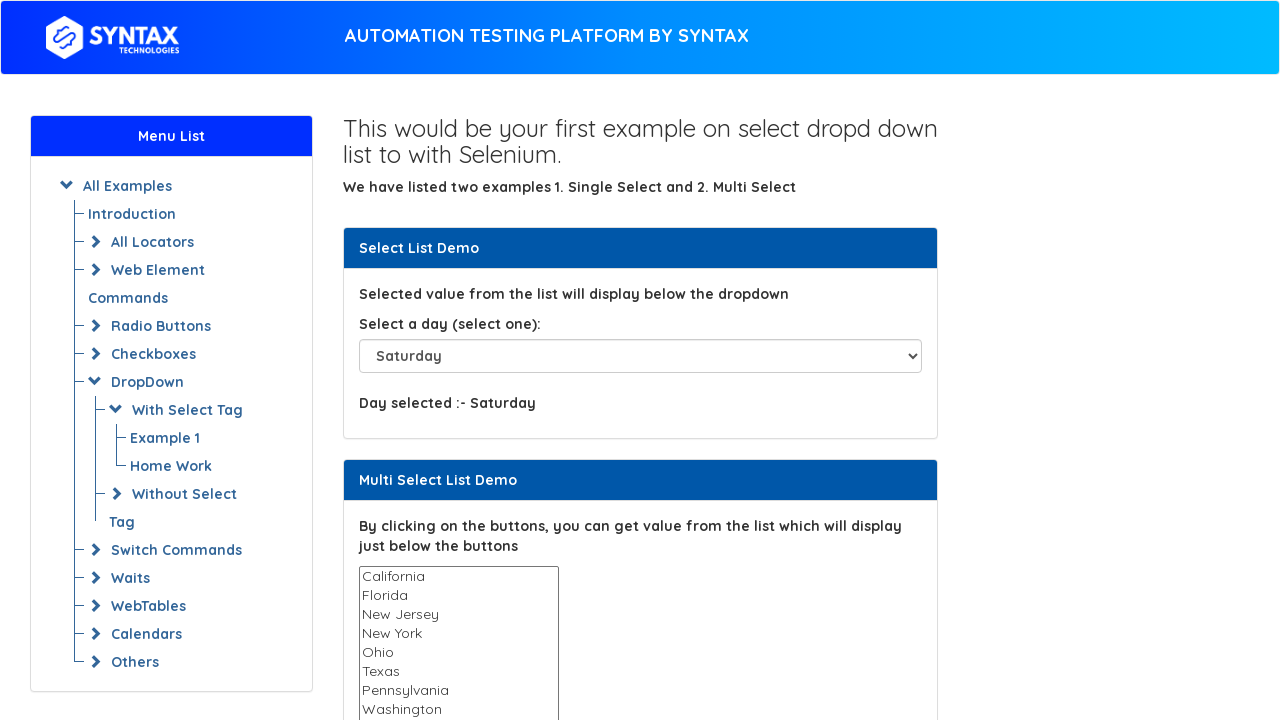